Tests interaction with Shadow DOM elements including accessing nested shadow roots, filling text inputs, and clicking checkboxes within shadow DOM

Starting URL: https://automationfc.github.io/shadow-dom/

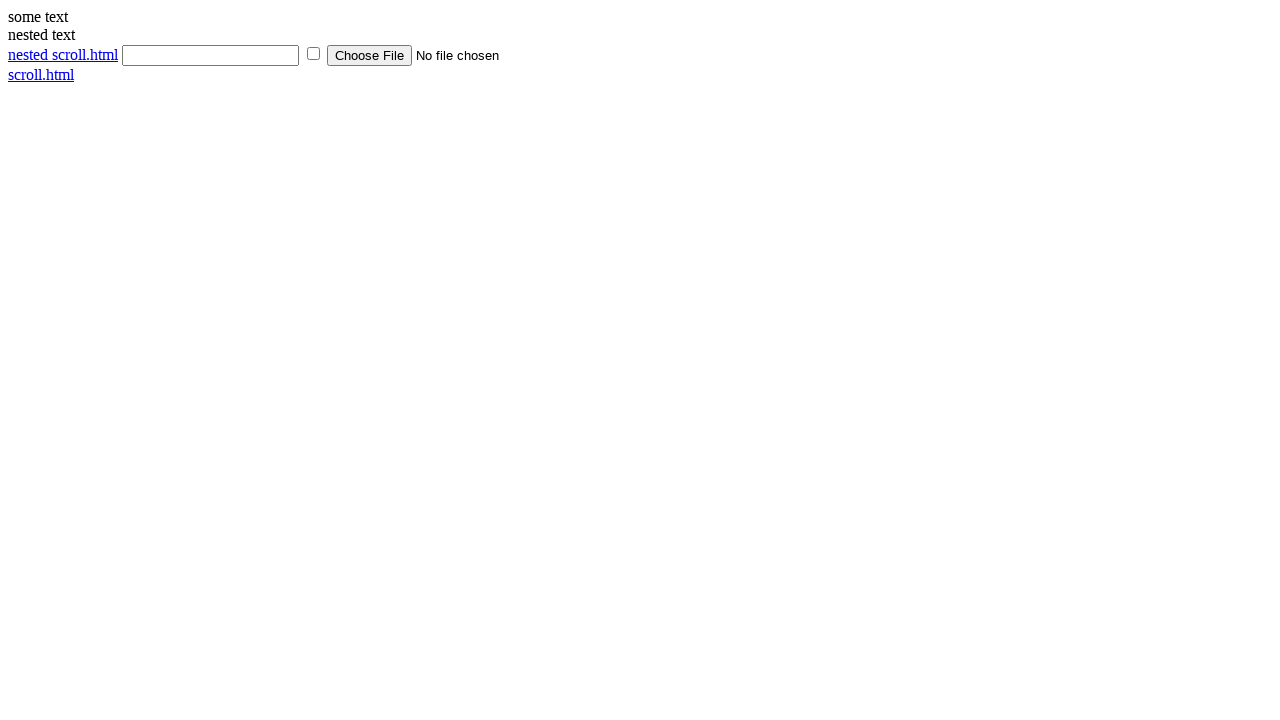

Located shadow host element
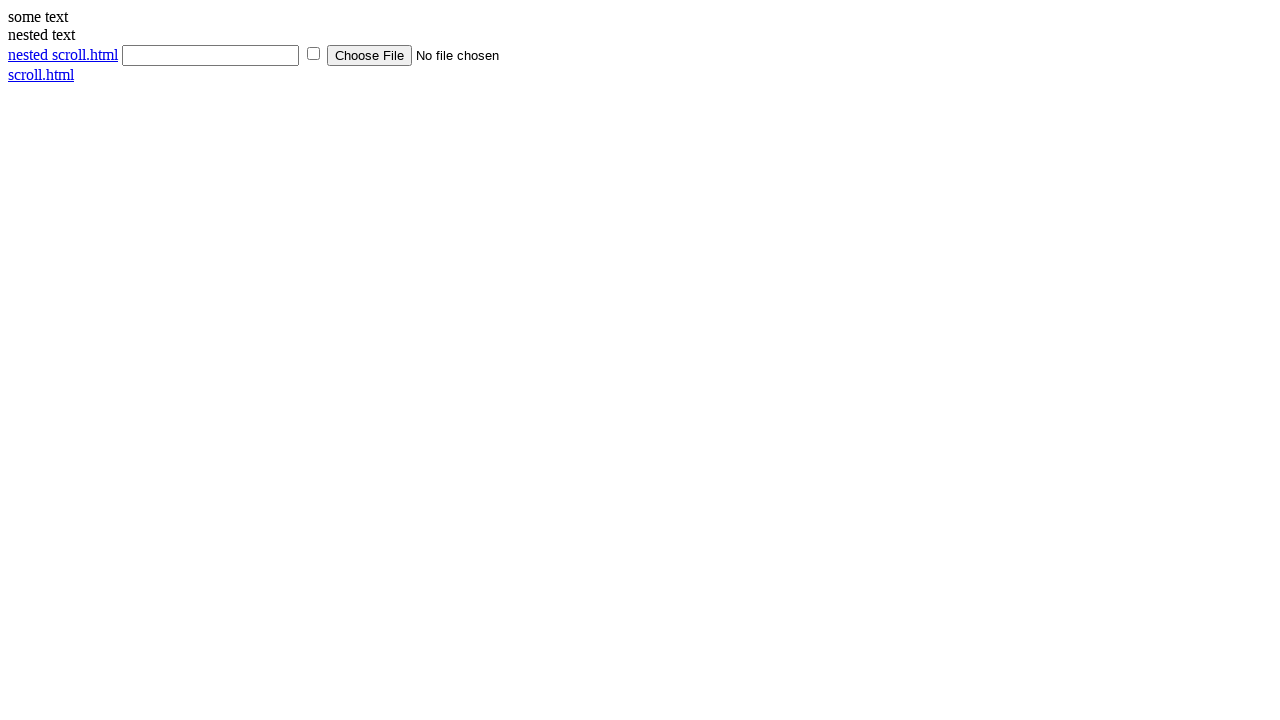

Retrieved text content from shadow DOM element
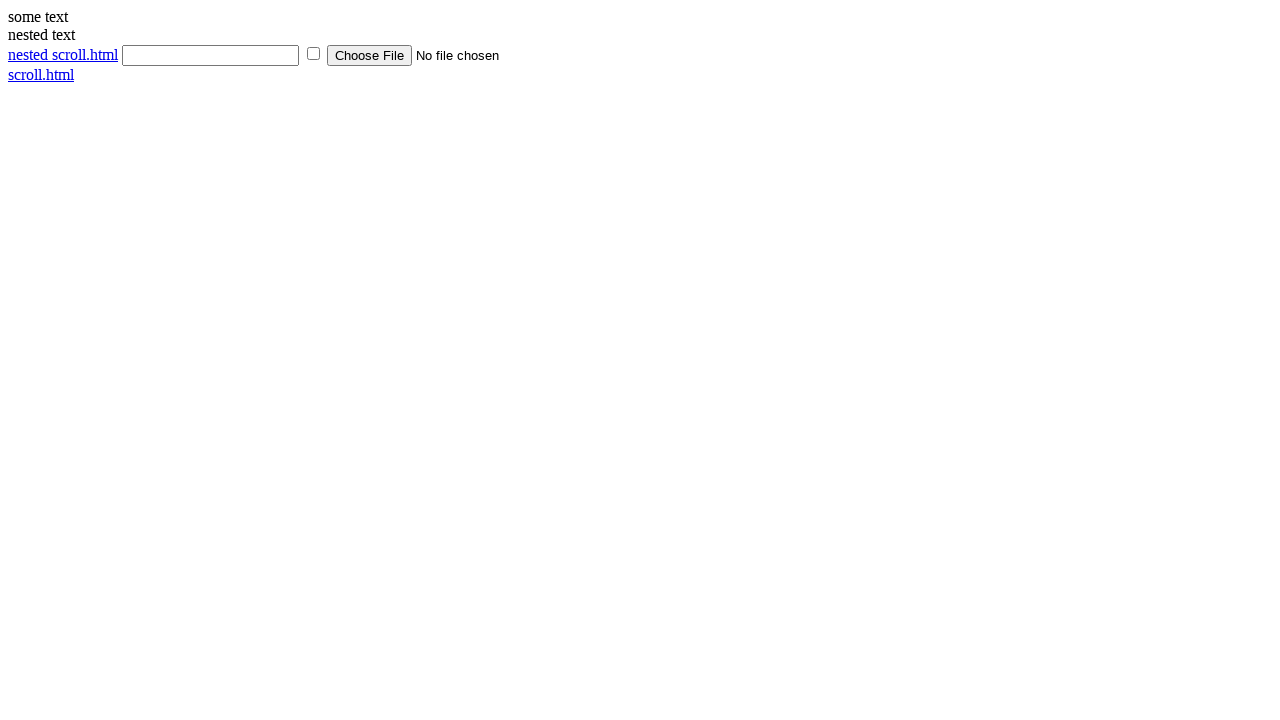

Retrieved text content from nested shadow DOM
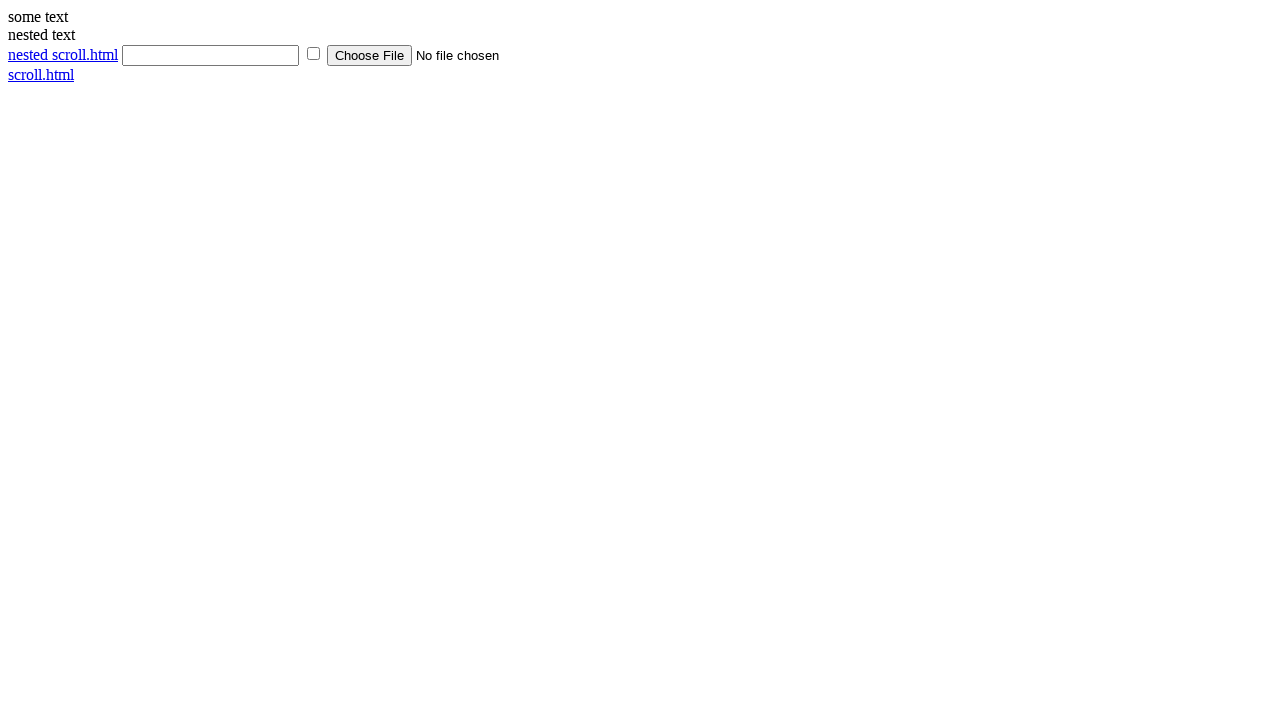

Filled text input within shadow DOM with 'Shadow DOM'
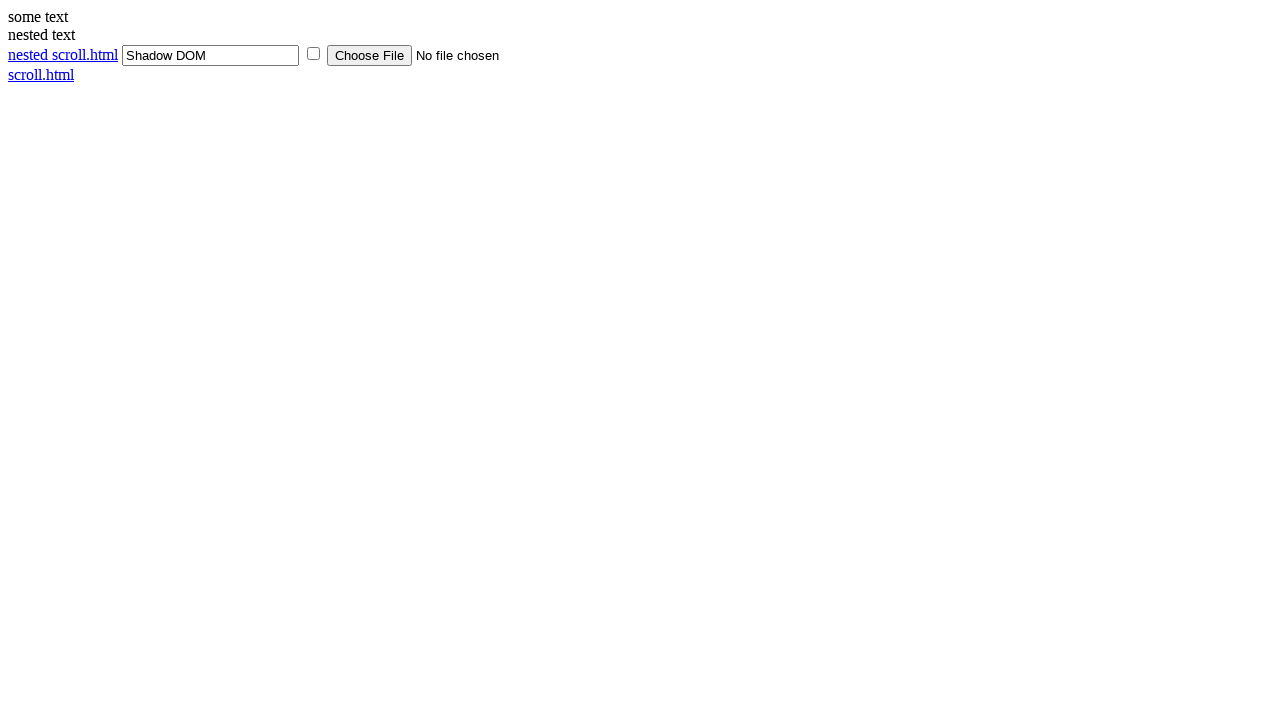

Clicked checkbox within shadow DOM
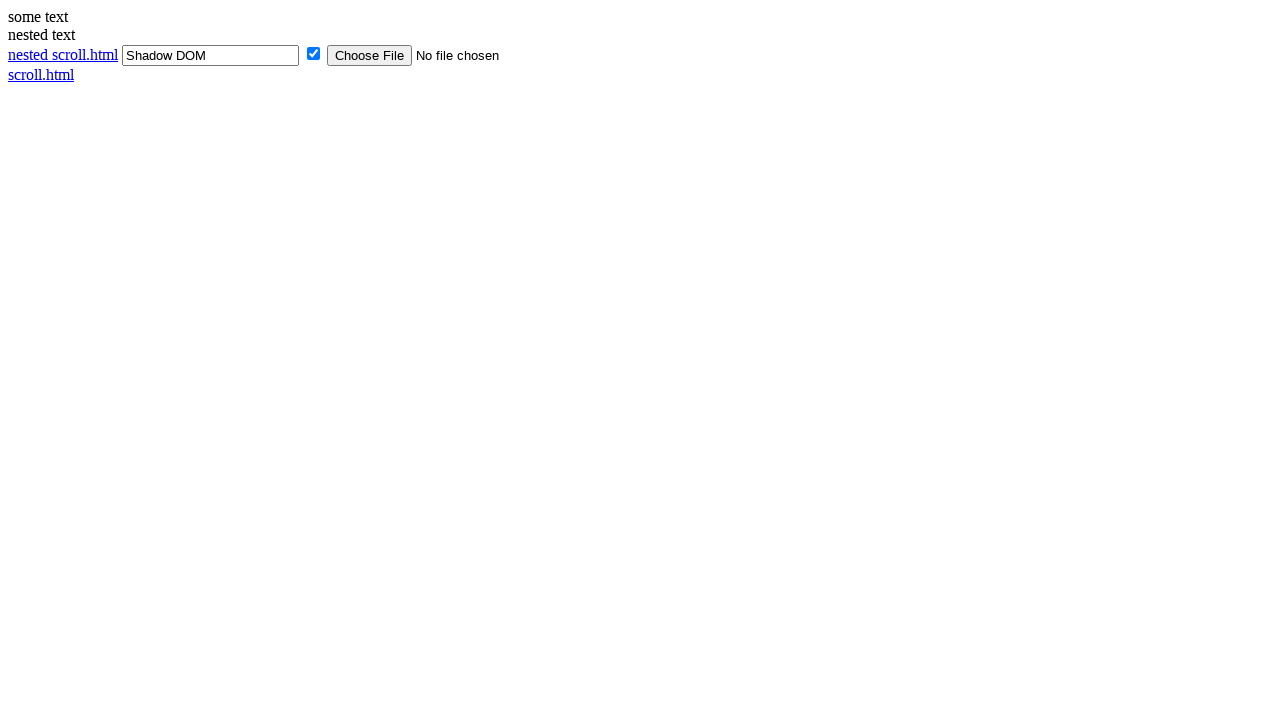

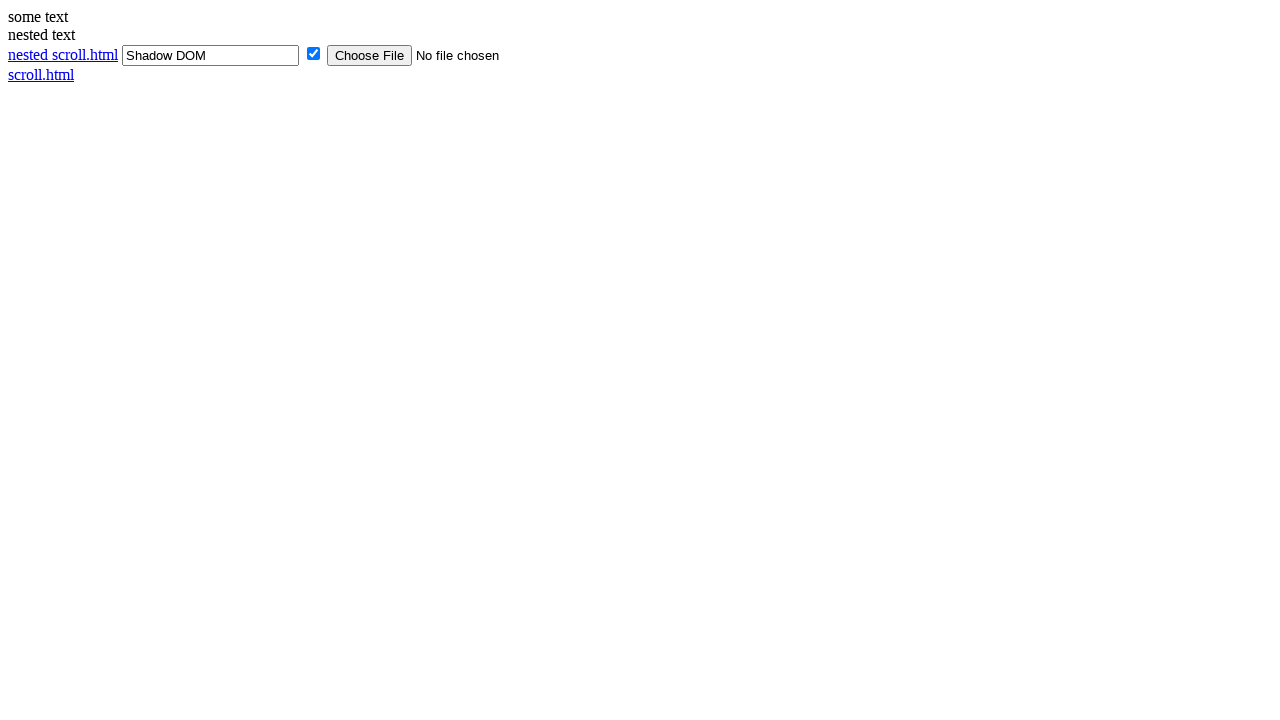